Tests a checkout form by filling in personal information, selecting country and state, entering payment details, and submitting the form.

Starting URL: https://getbootstrap.com/docs/4.0/examples/checkout/

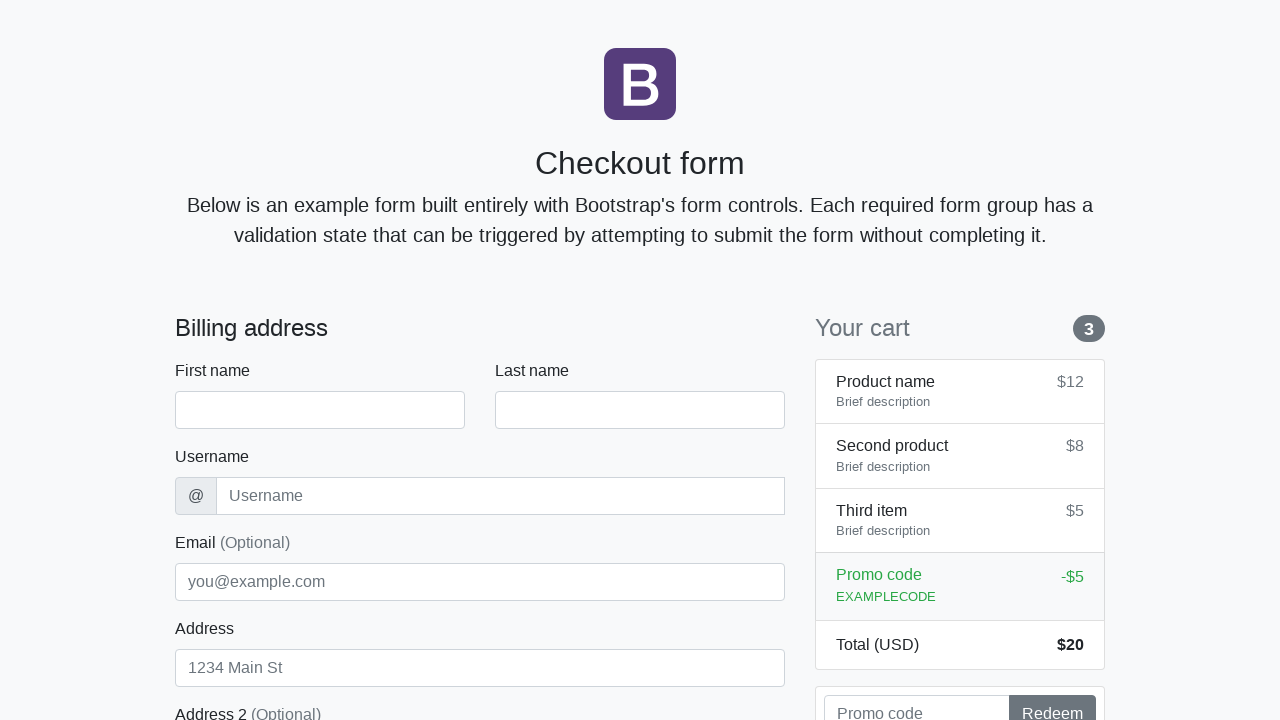

Waited for checkout form to load (firstName field appeared)
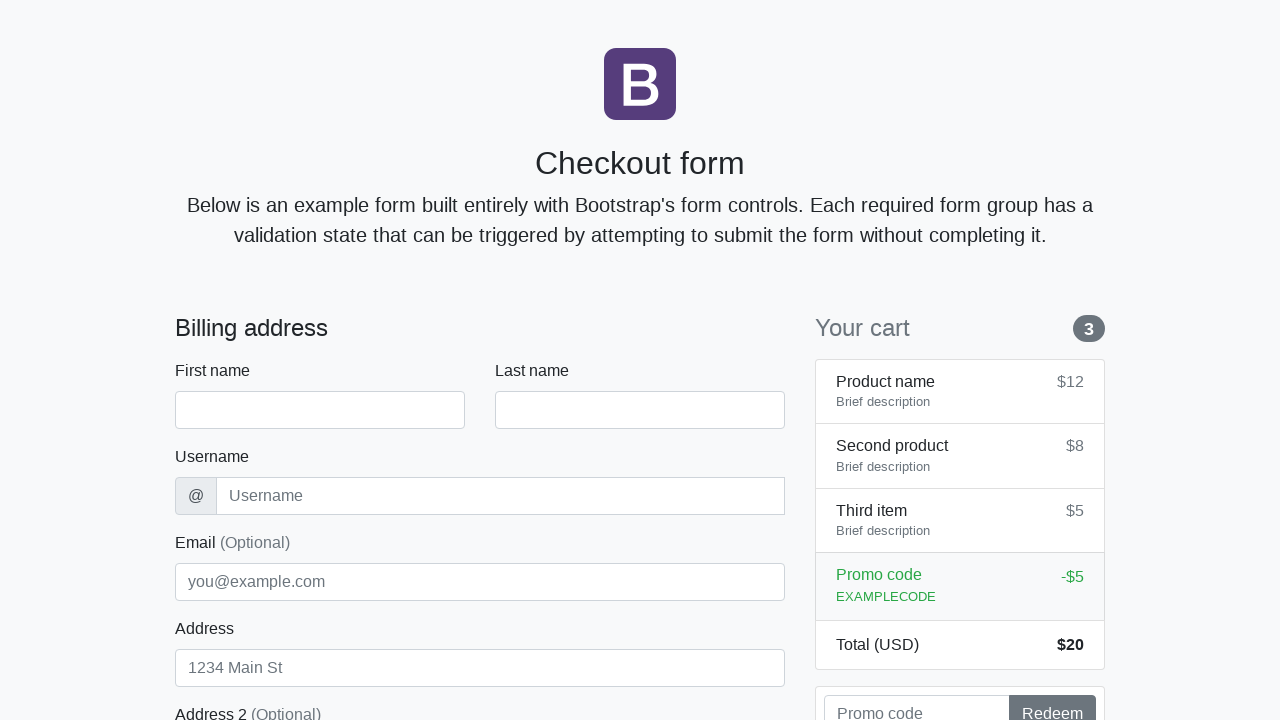

Filled first name field with 'Robert' on #firstName
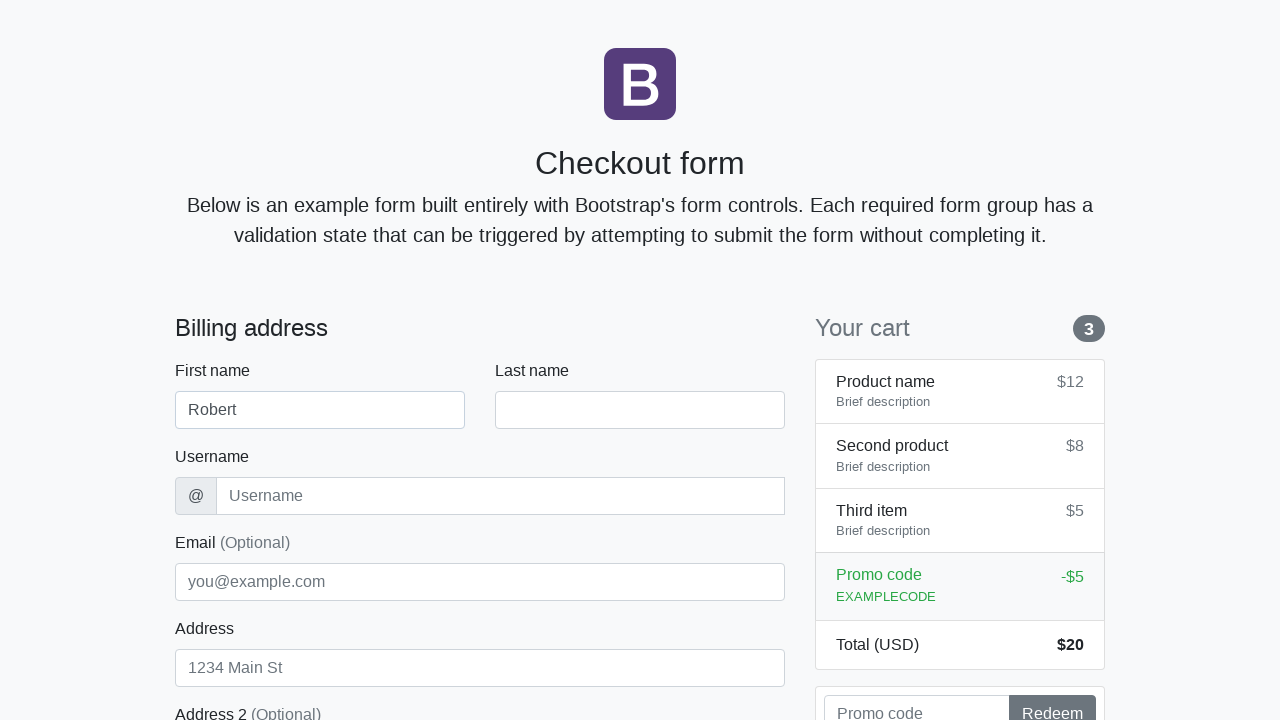

Filled last name field with 'Miller' on #lastName
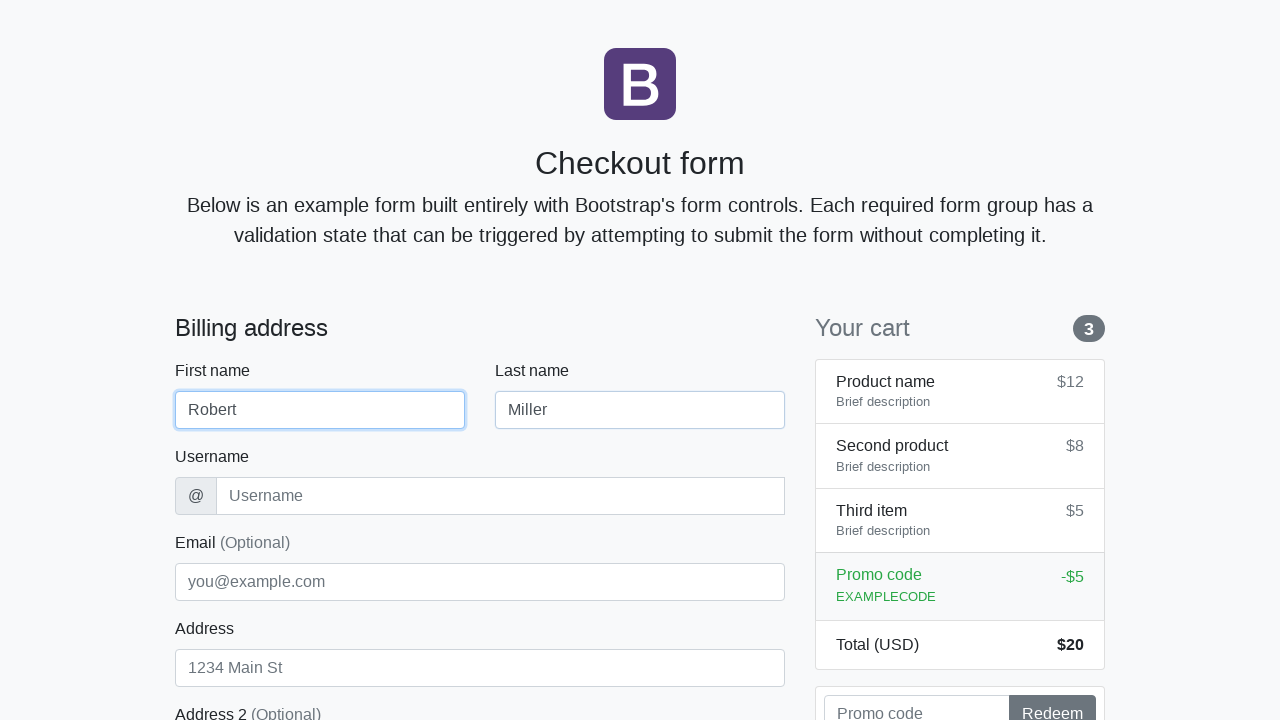

Filled username field with 'rmiller33' on #username
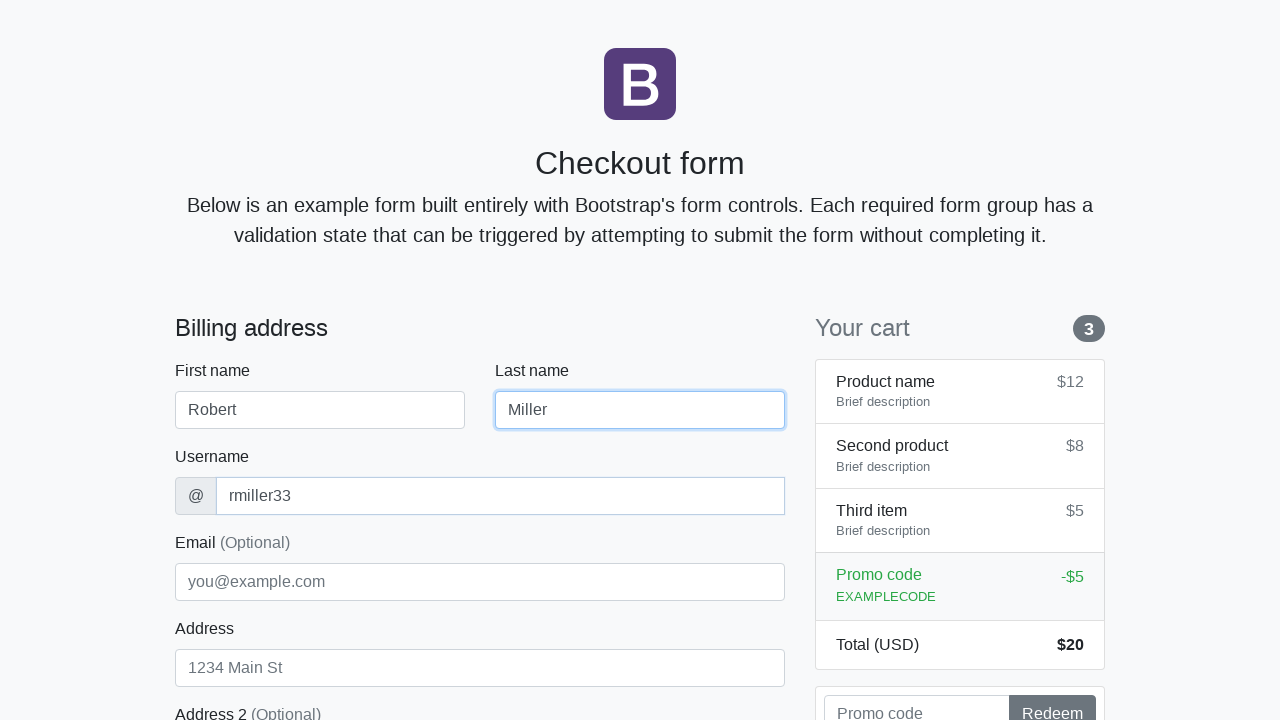

Filled address field with 'Walnut Drive 147' on #address
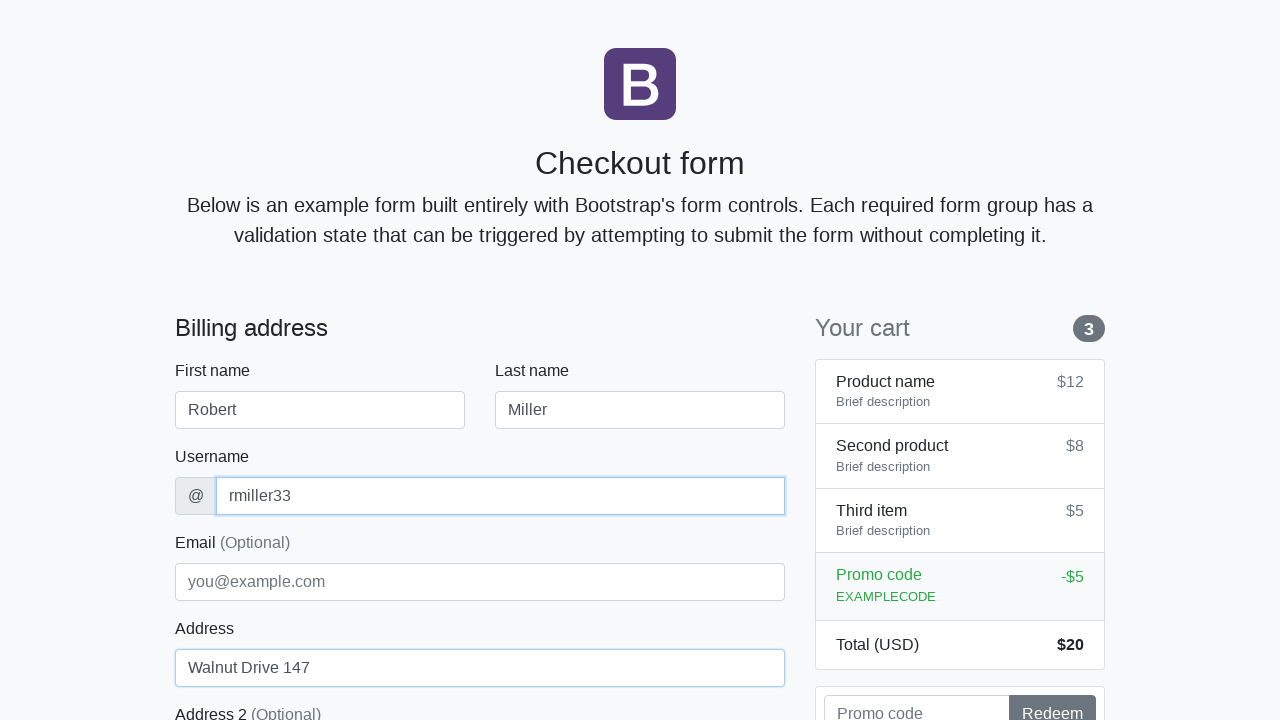

Filled email field with 'robert.miller@example.com' on #email
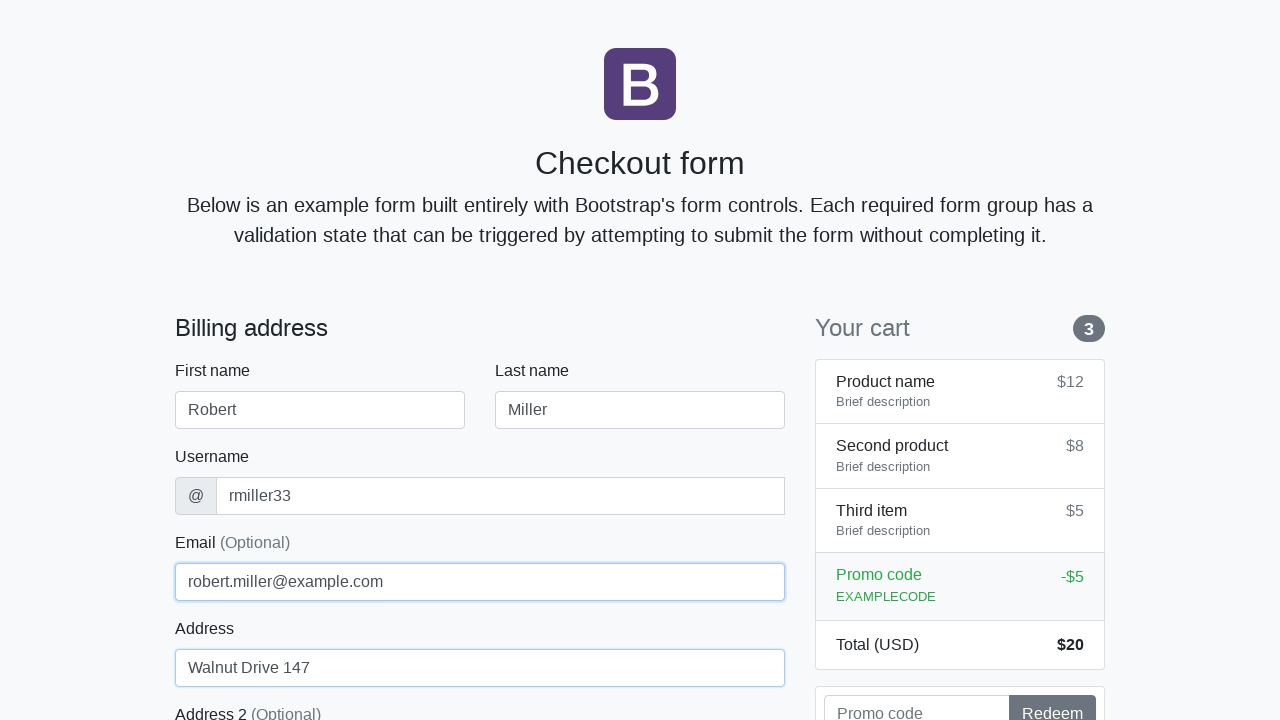

Selected 'United States' from country dropdown on #country
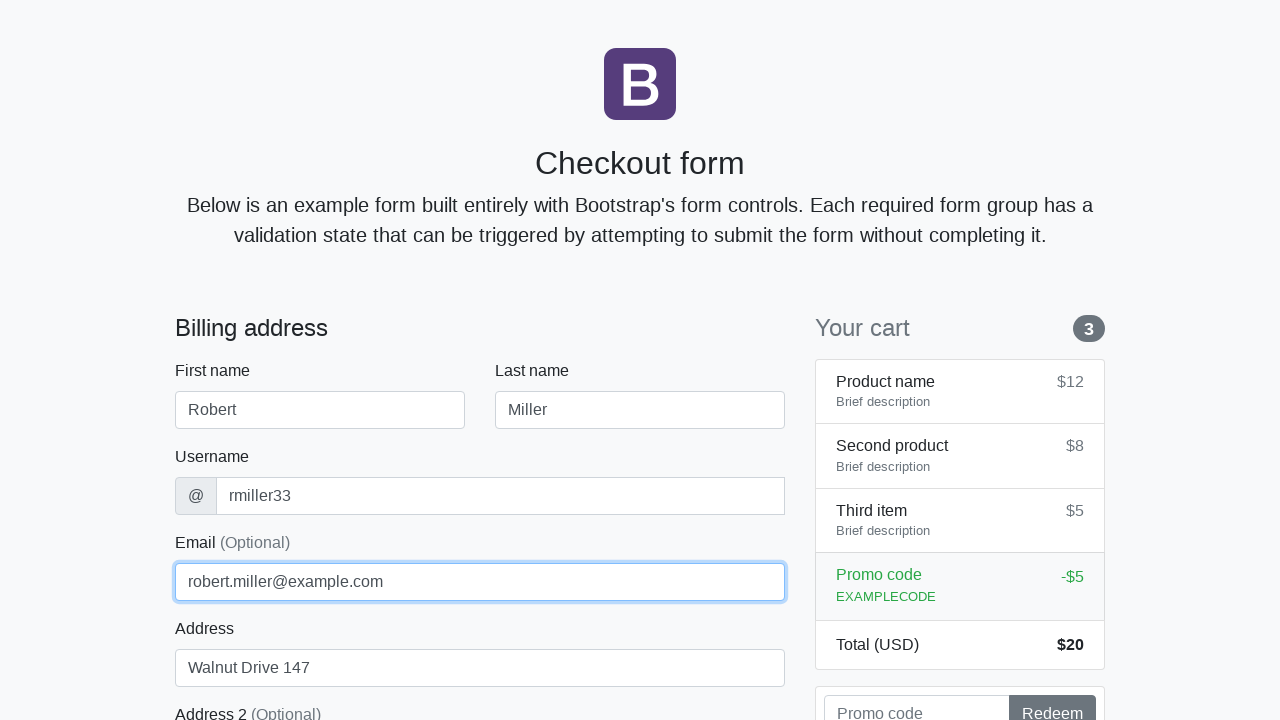

Selected 'California' from state dropdown on #state
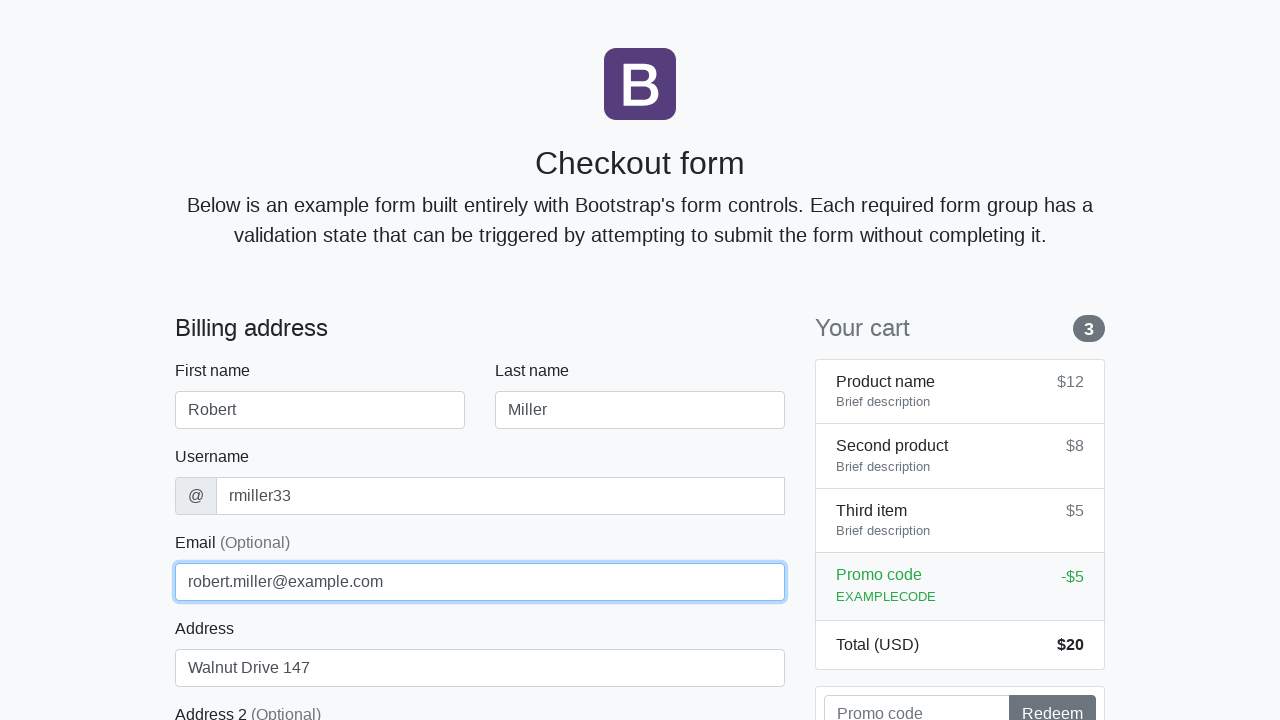

Filled zip code field with '91101' on #zip
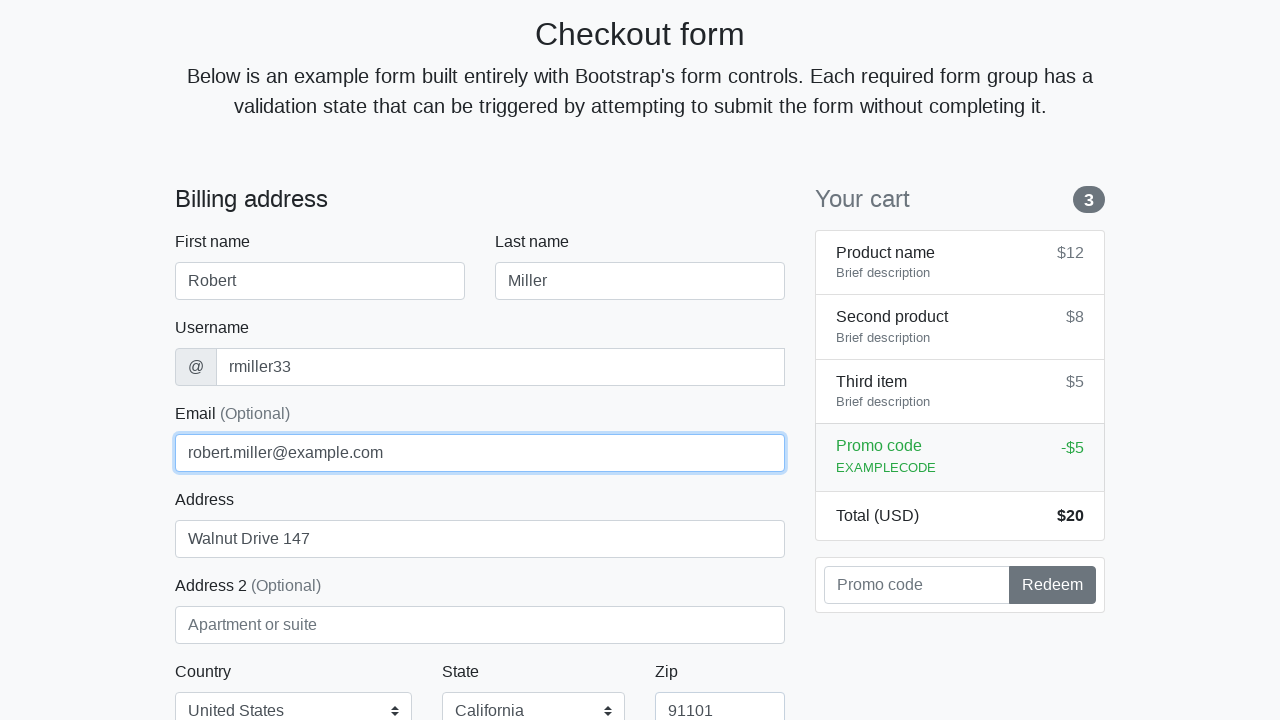

Filled cardholder name field with 'Robert Miller' on #cc-name
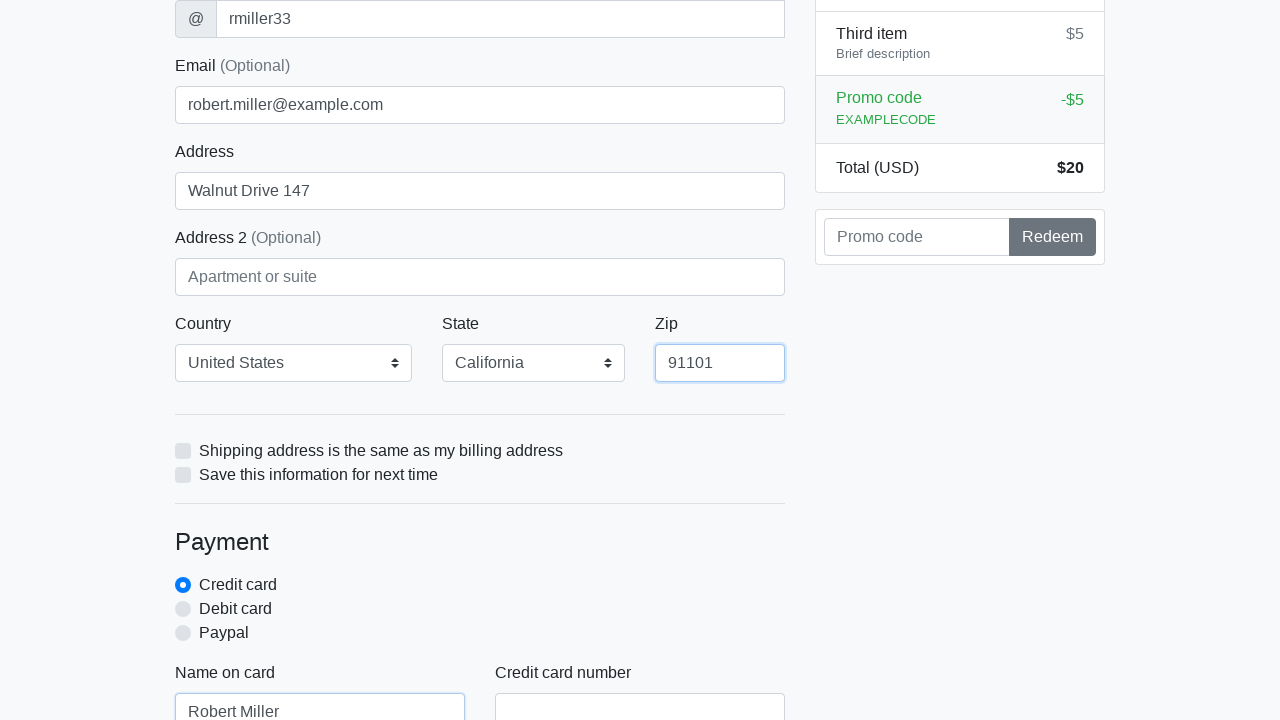

Filled credit card number field with '4716859372615483' on #cc-number
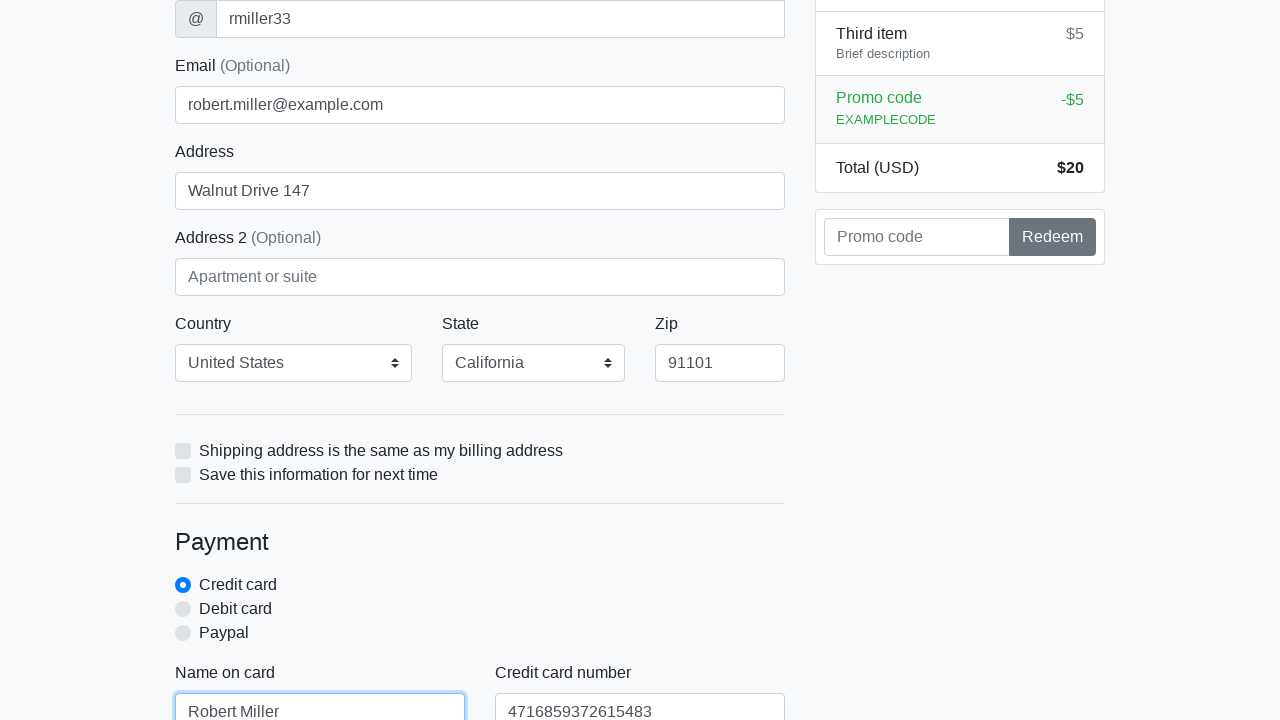

Filled card expiration field with '02/27' on #cc-expiration
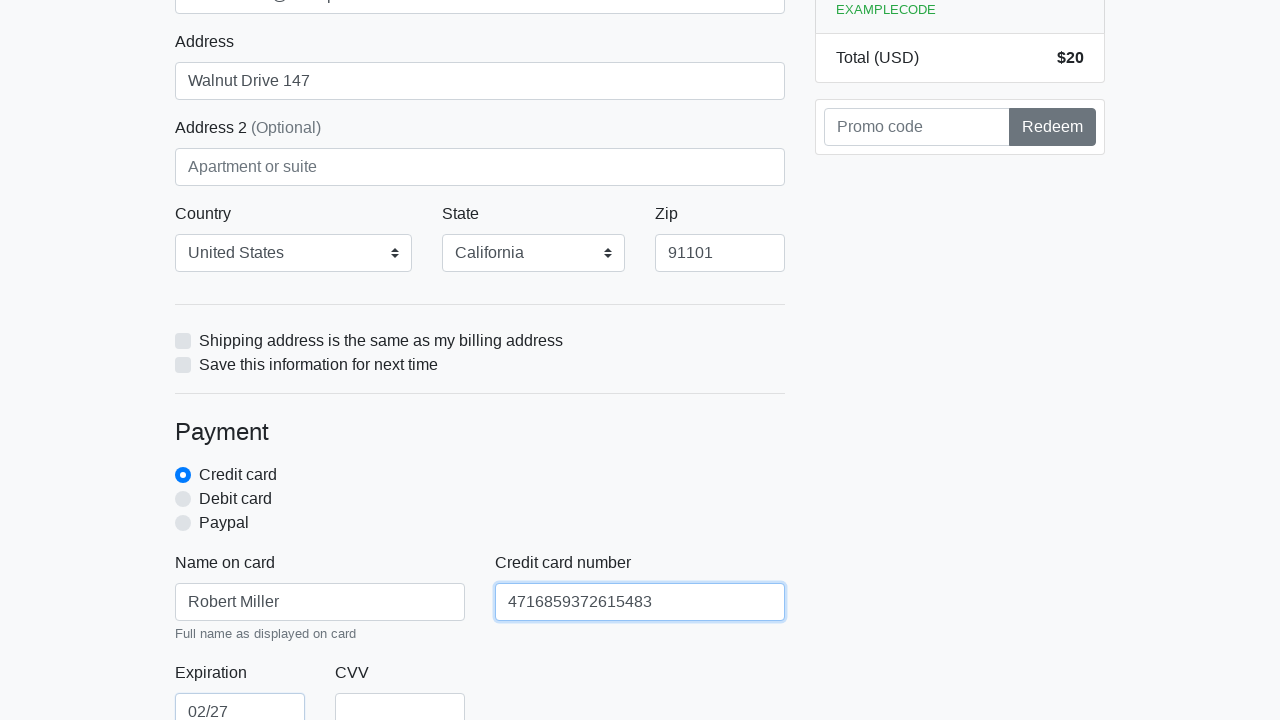

Filled CVV field with '369' on #cc-cvv
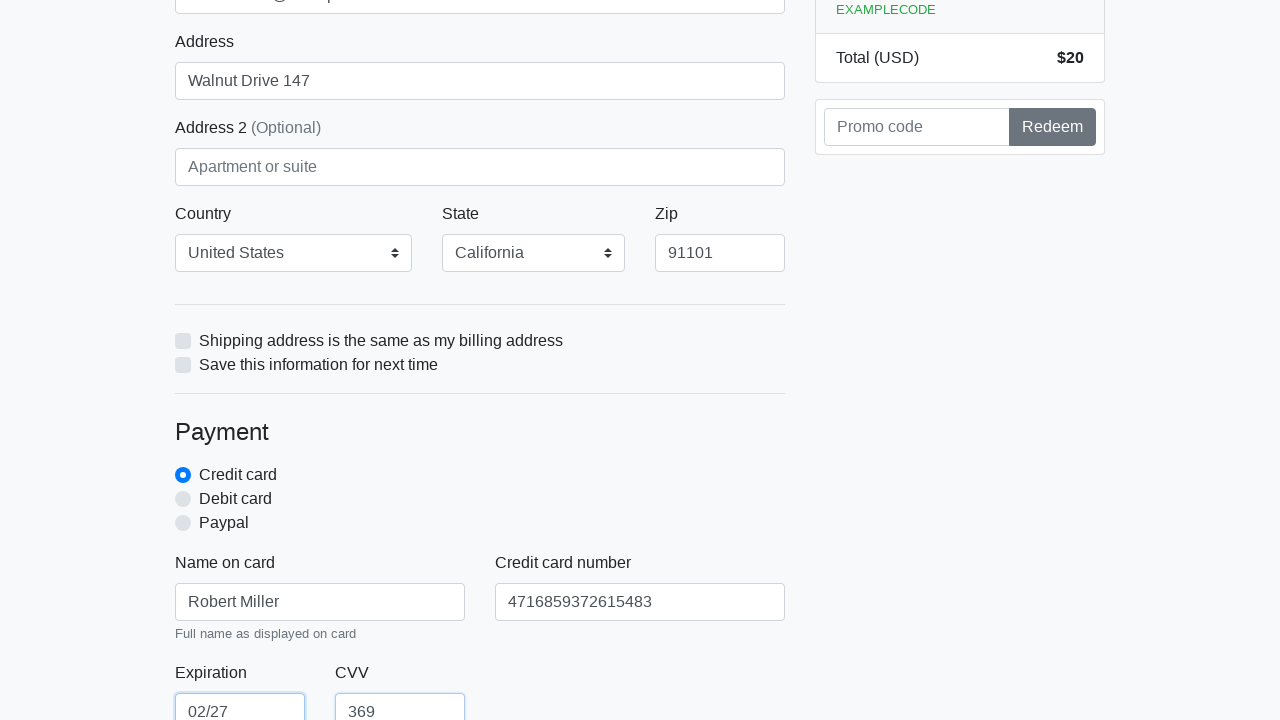

Clicked the form submit button to complete checkout at (480, 500) on xpath=/html/body/div/div[2]/div[2]/form/button
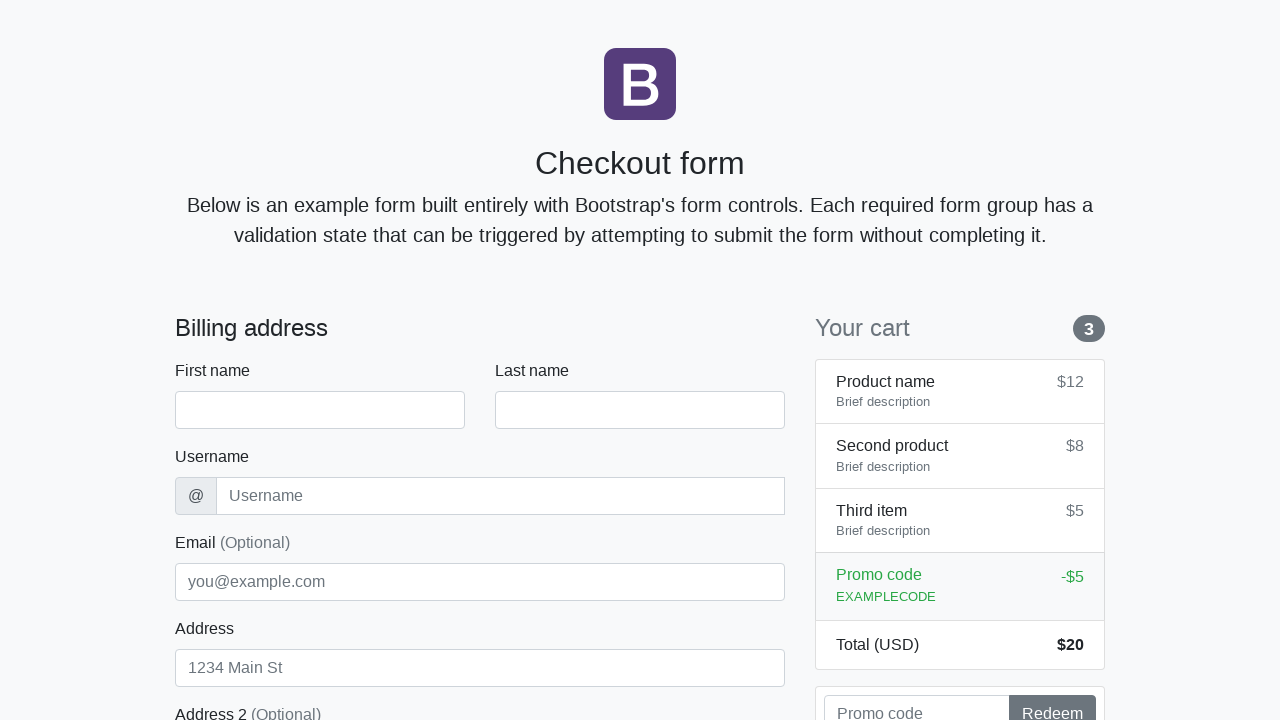

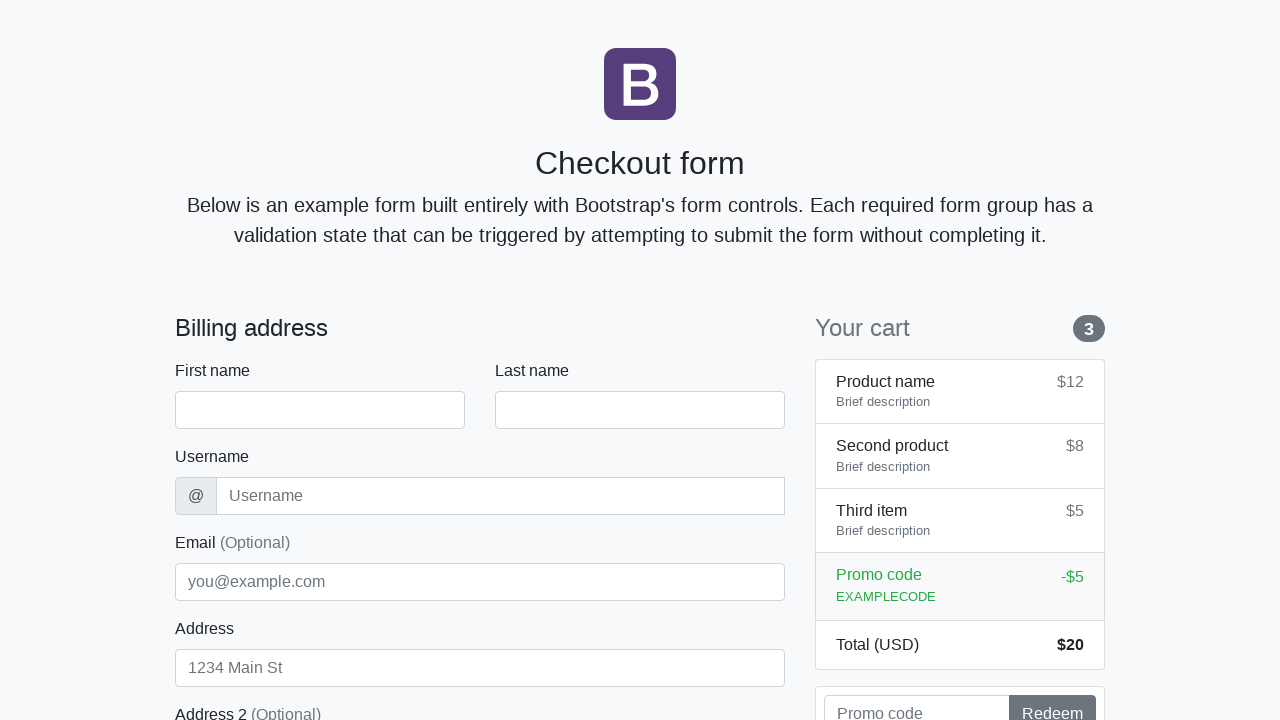